Navigates to a test blog page and locates a link element by its text "compendiumdev"

Starting URL: http://omayo.blogspot.com/

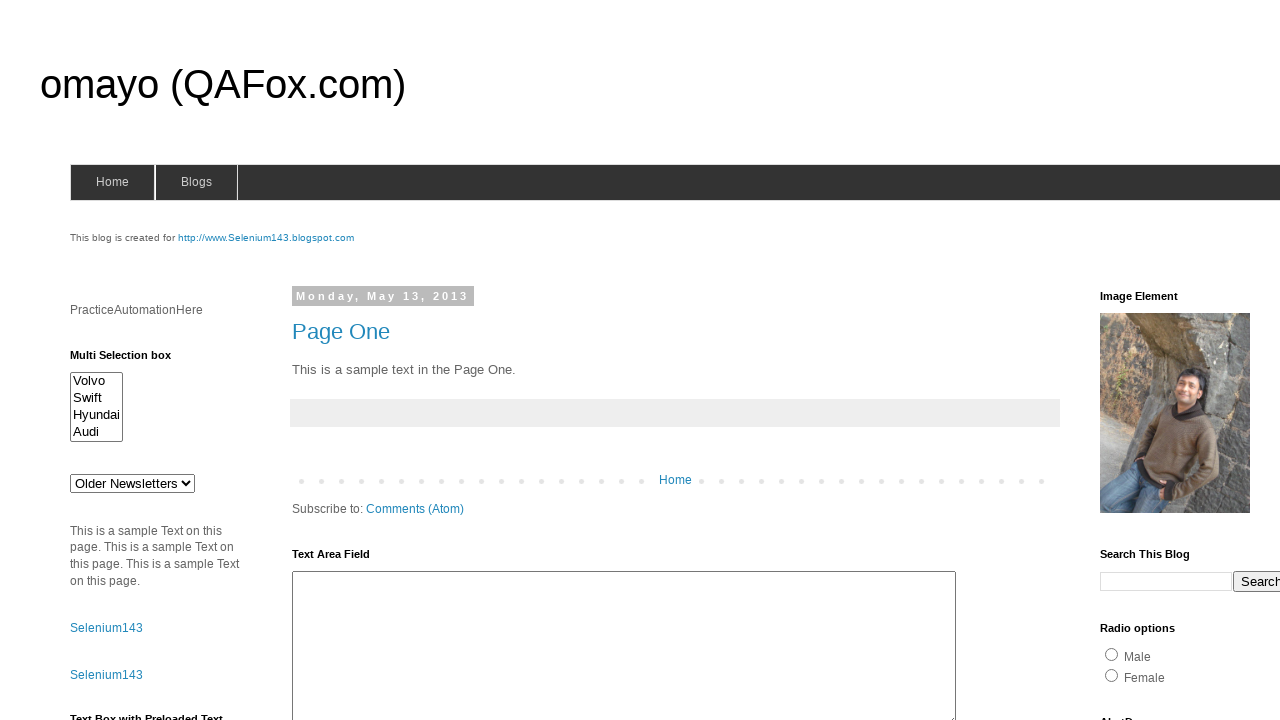

Navigated to http://omayo.blogspot.com/
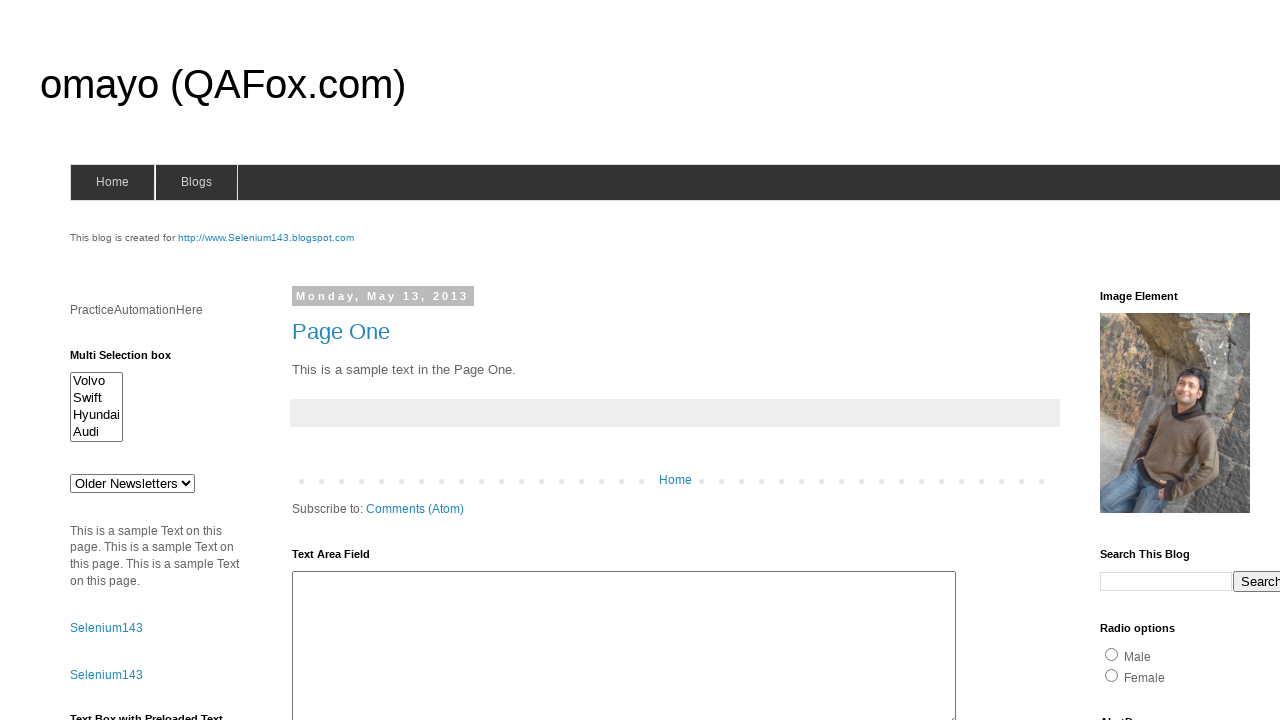

Waited for link element with text 'compendiumdev' to be present
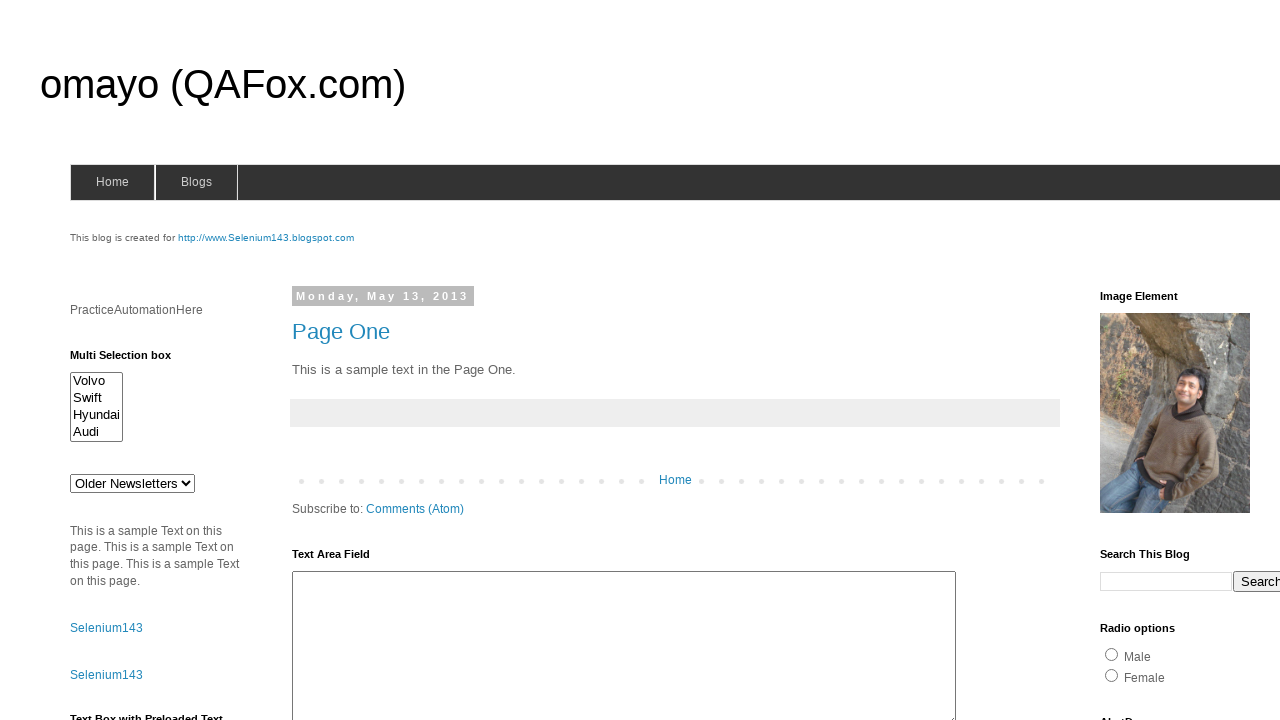

Located link element by text 'compendiumdev'
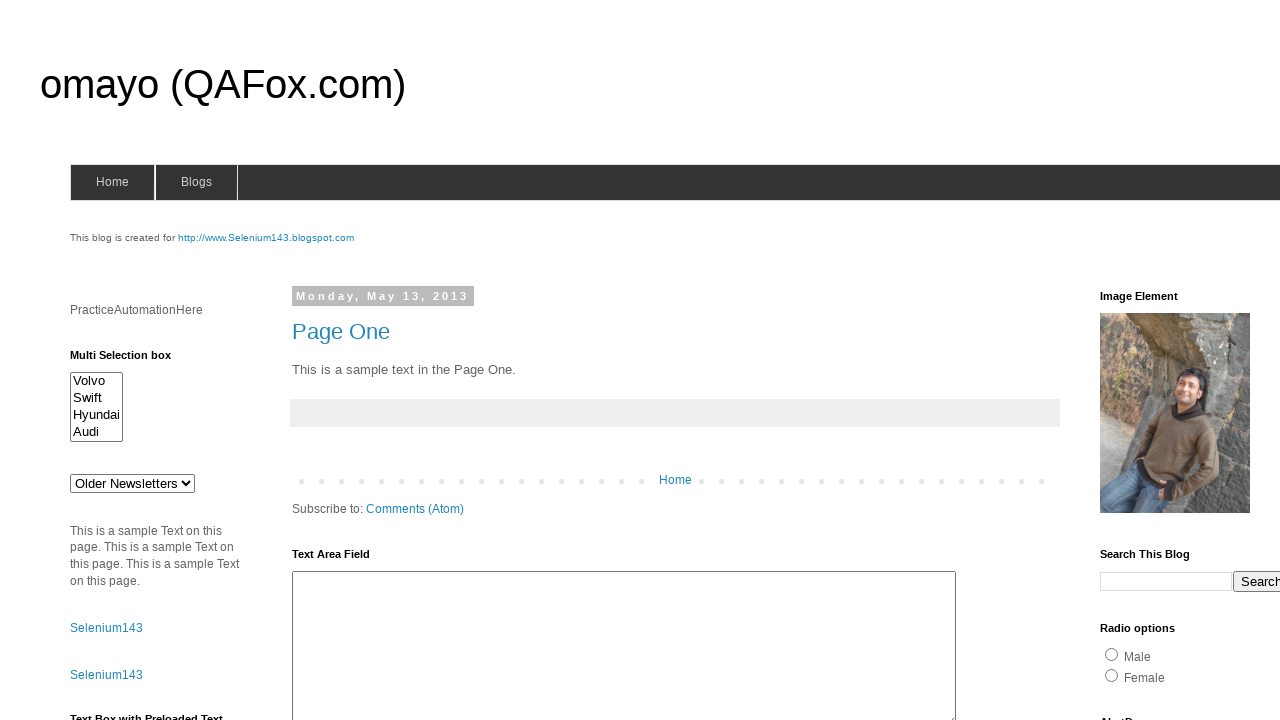

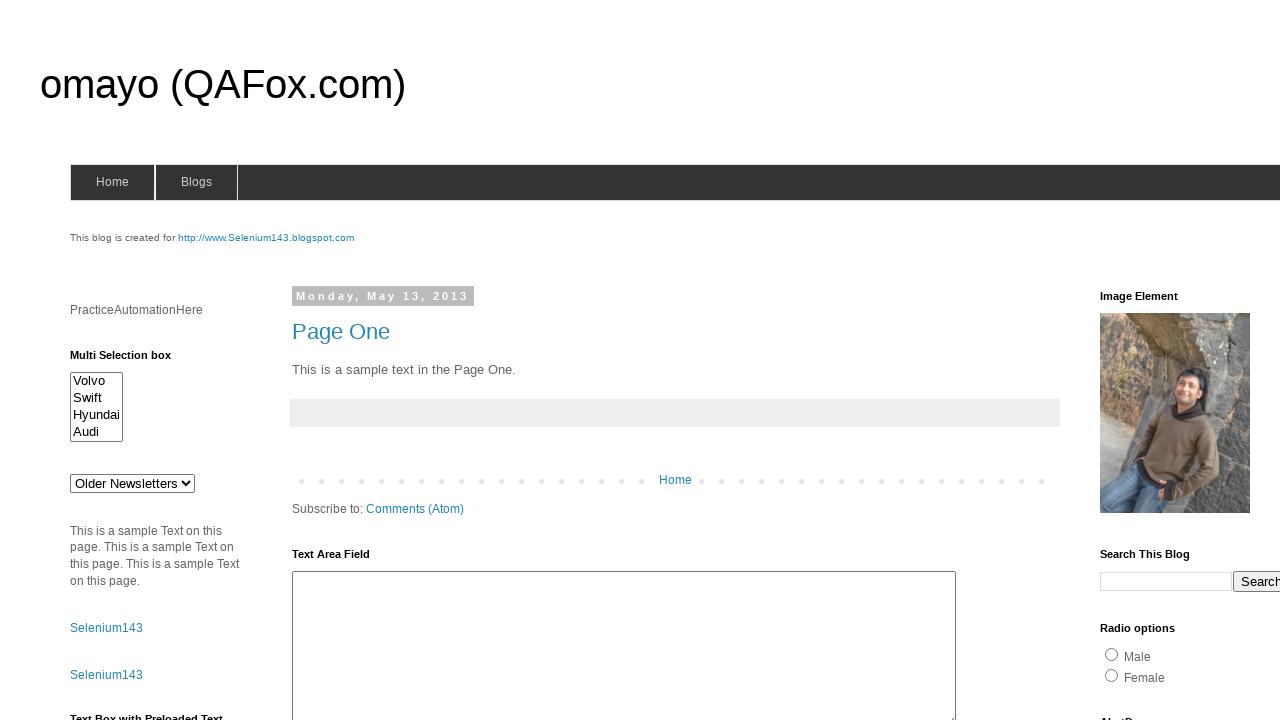